Tests that clicking the Instagram social network link in the footer opens Instagram page in a new tab

Starting URL: https://glovoapp.com/ua/uk/

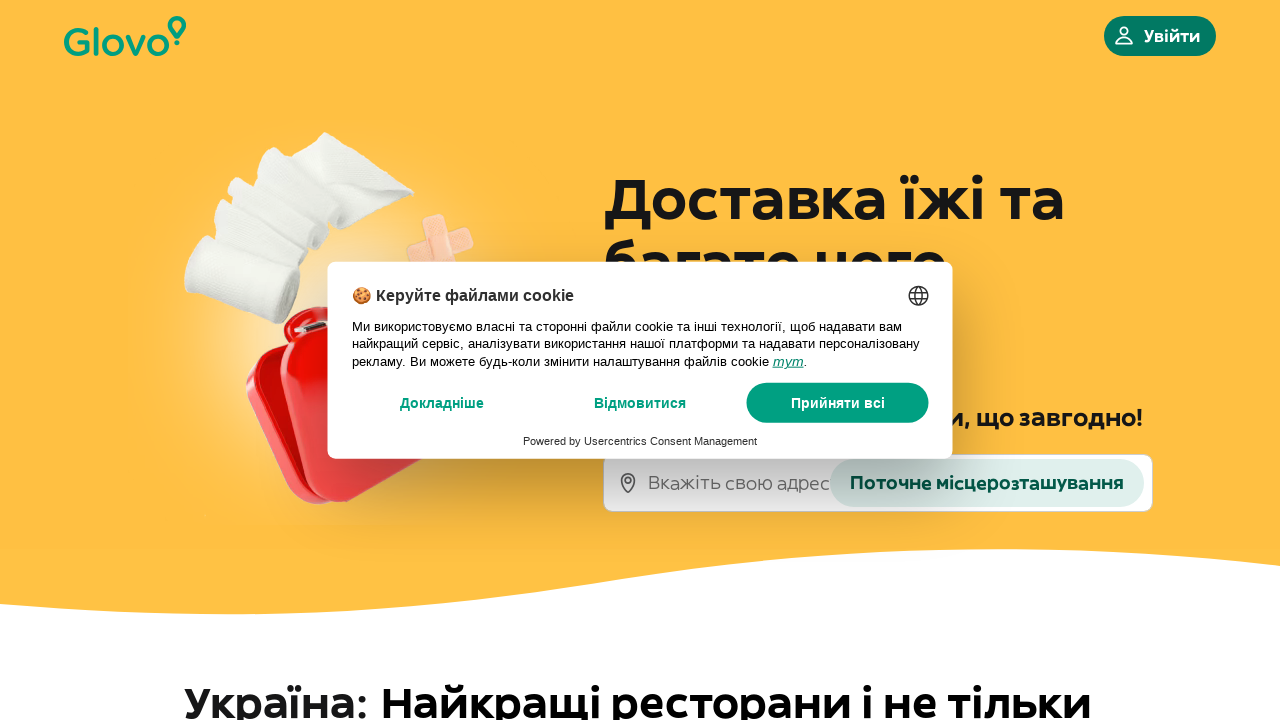

Scrolled to bottom of page to reveal footer with social links
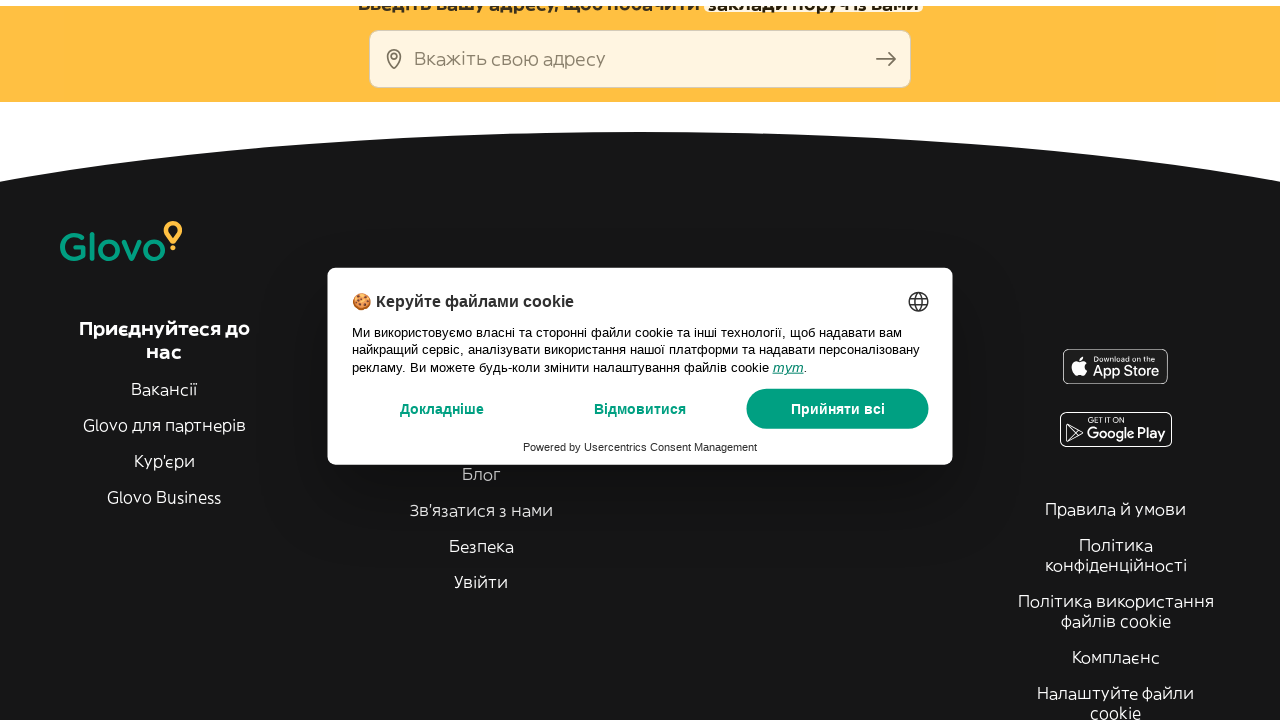

Clicked Instagram social network link in footer at (799, 710) on a[href*='instagram.com']
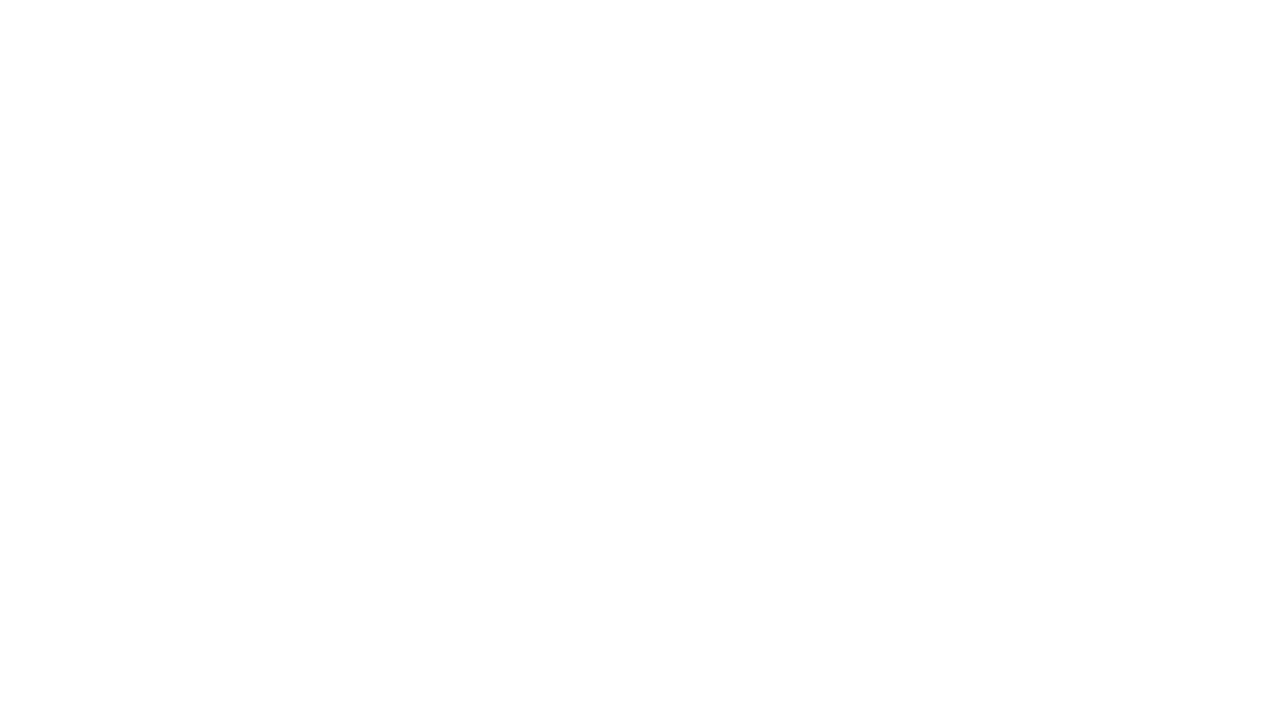

Waited for new tab to open
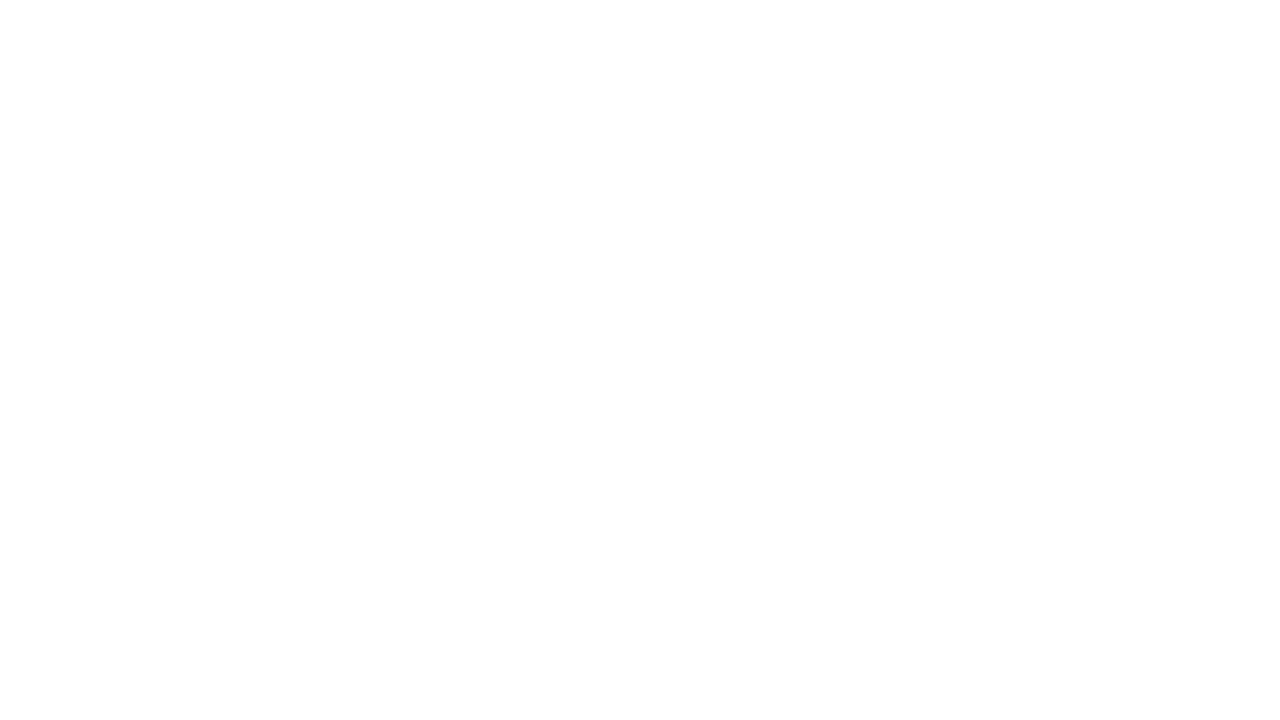

Retrieved list of all open pages
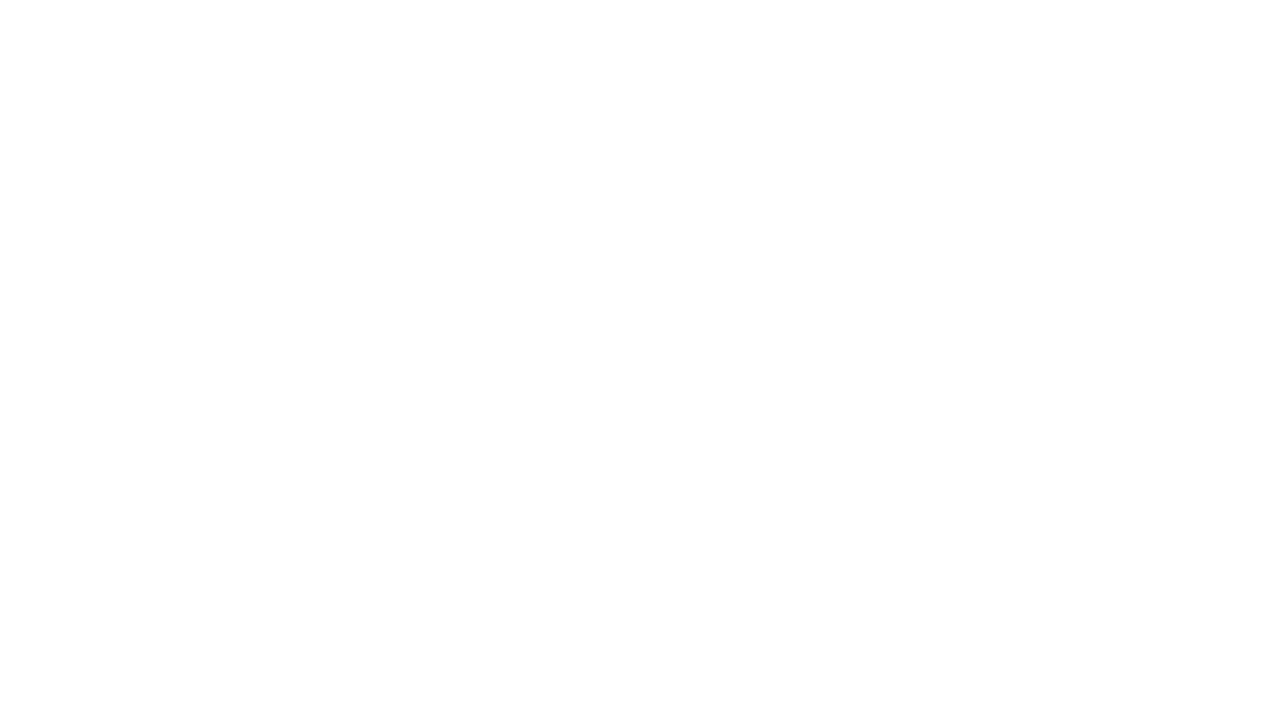

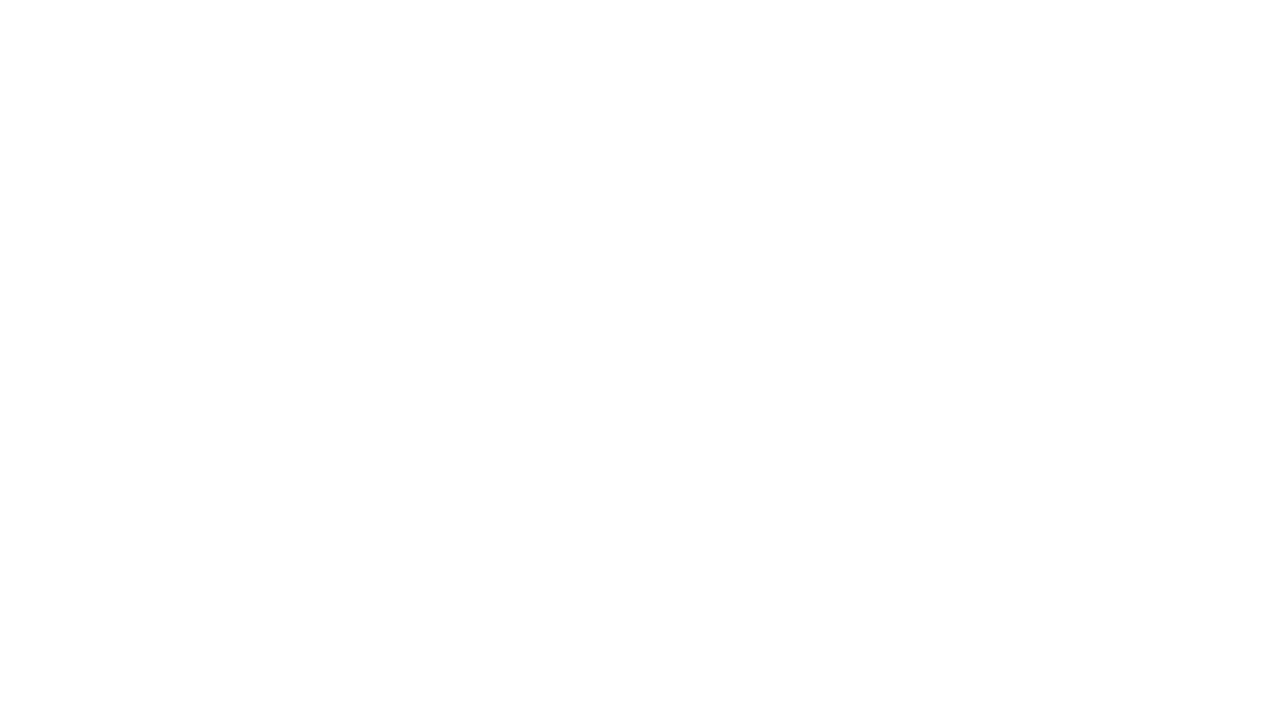